Tests that fields with only spaces are not allowed

Starting URL: https://davi-vert.vercel.app/index.html

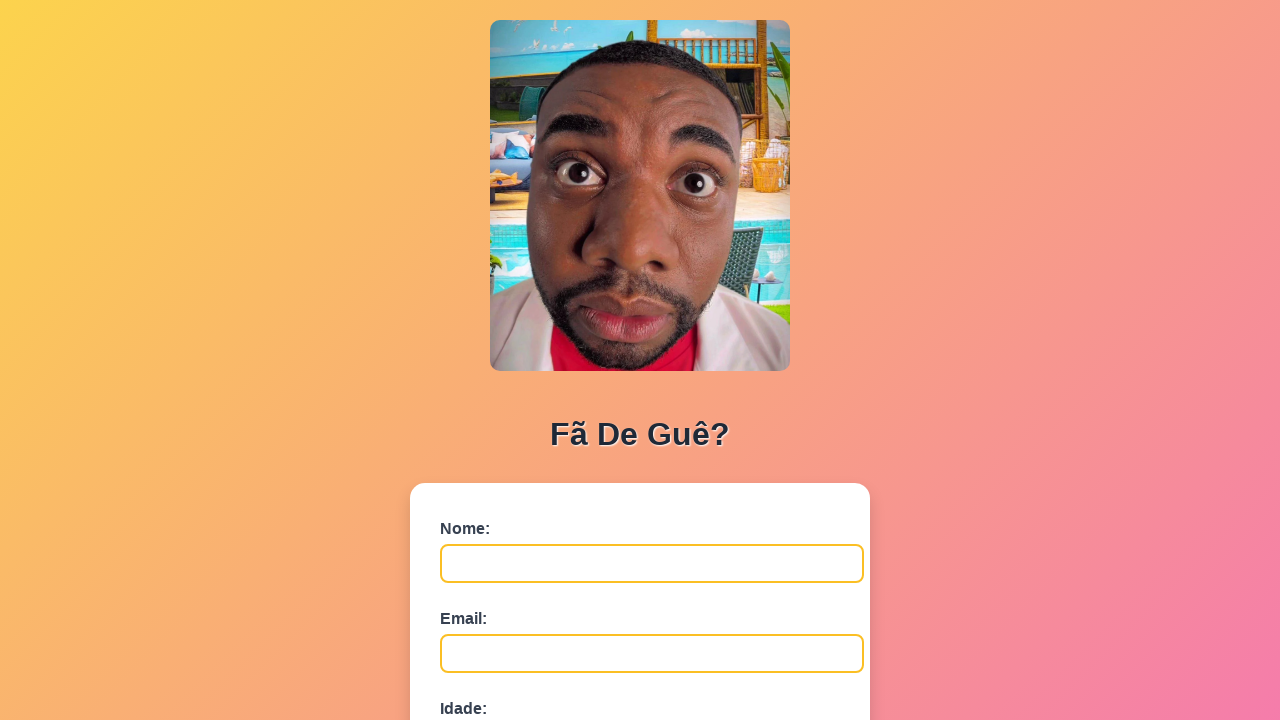

Filled nome field with only spaces on #nome
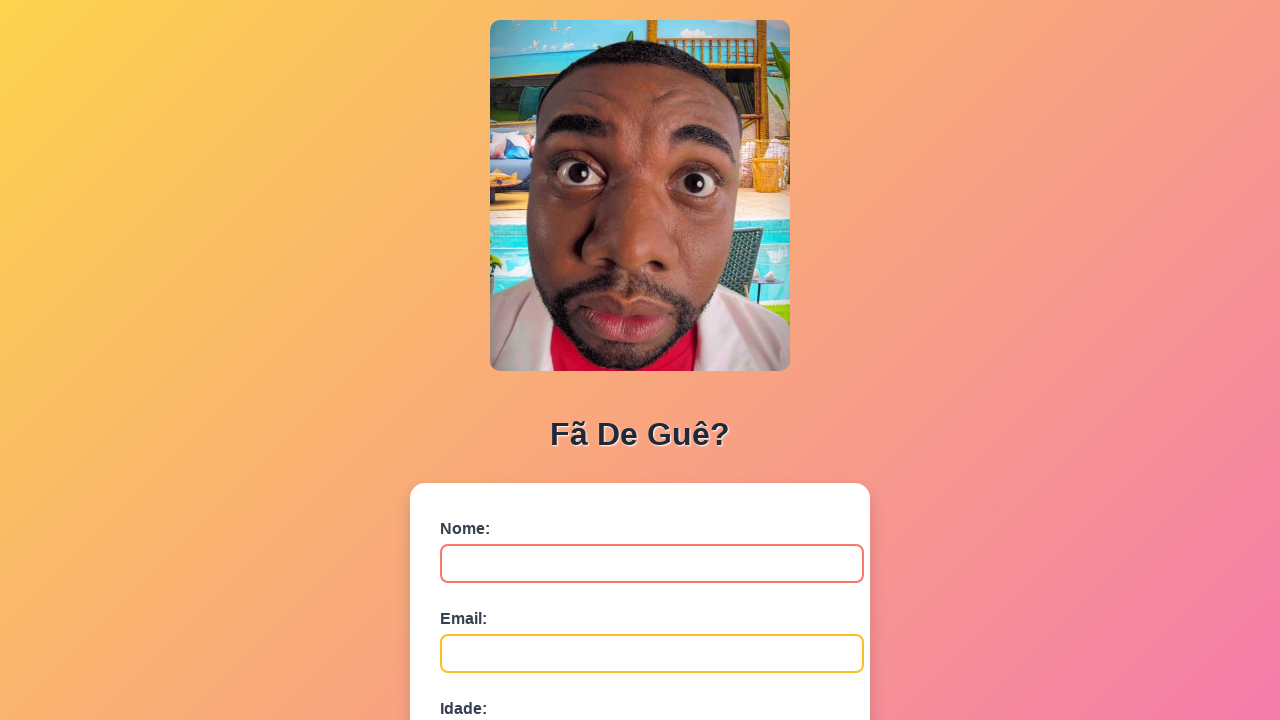

Filled email field with only spaces on #email
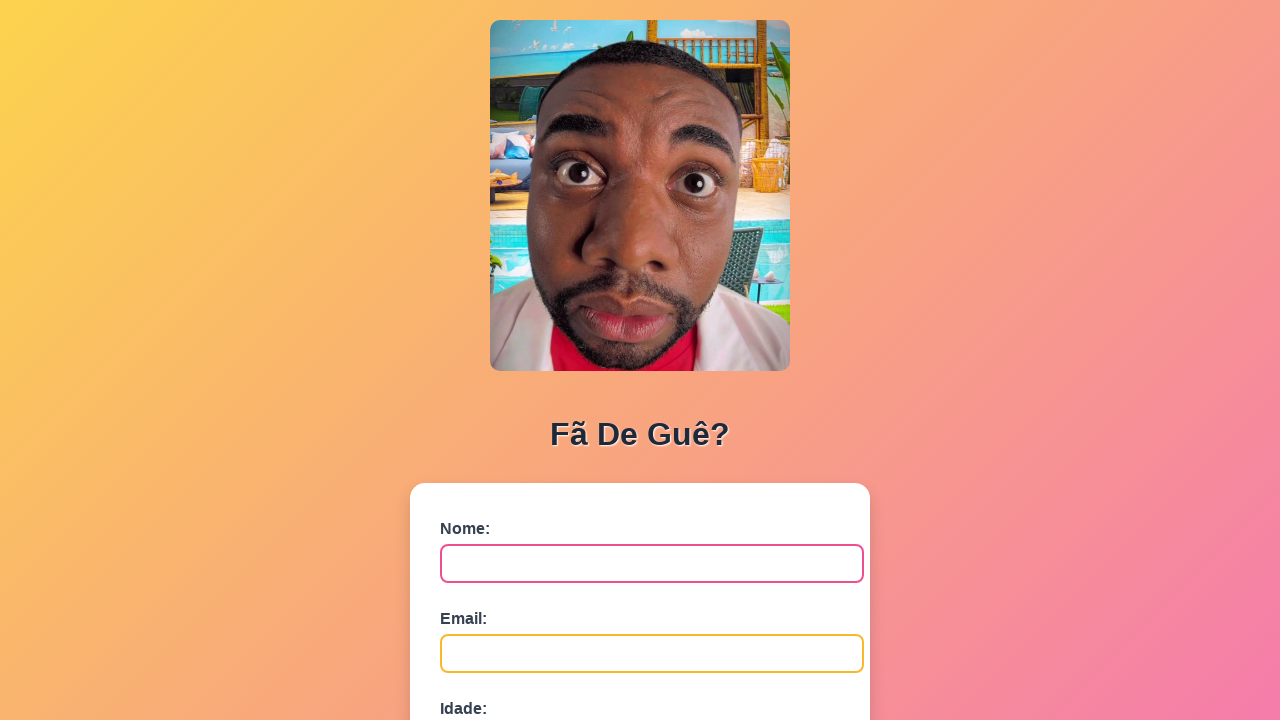

Filled idade field with only spaces on #idade
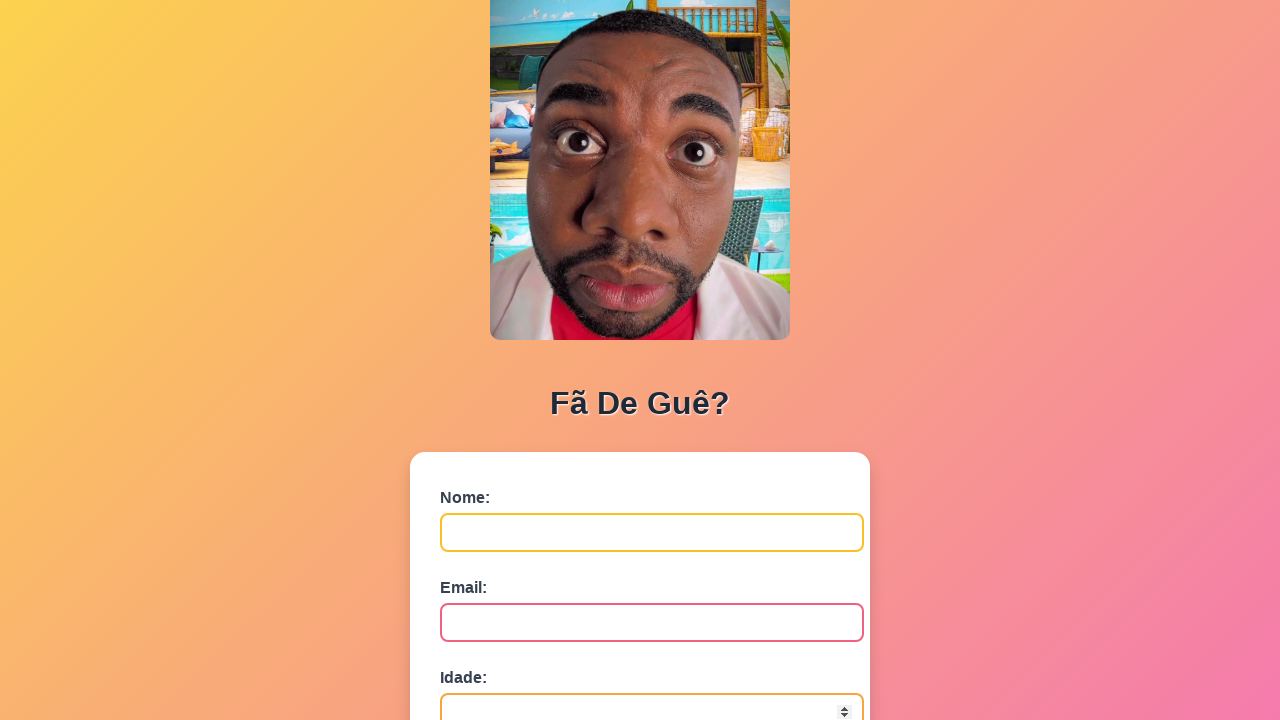

Clicked submit button to submit form with spaces-only fields at (490, 569) on button[type='submit']
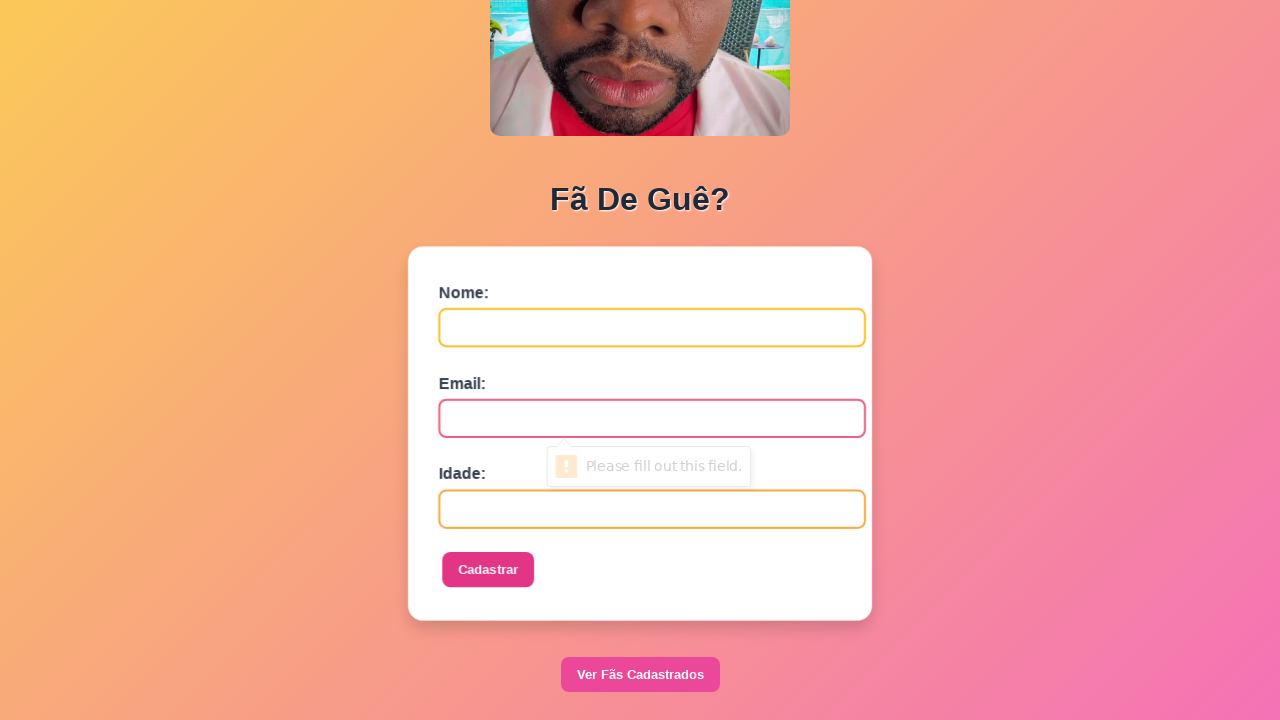

Set up dialog handler to accept alerts
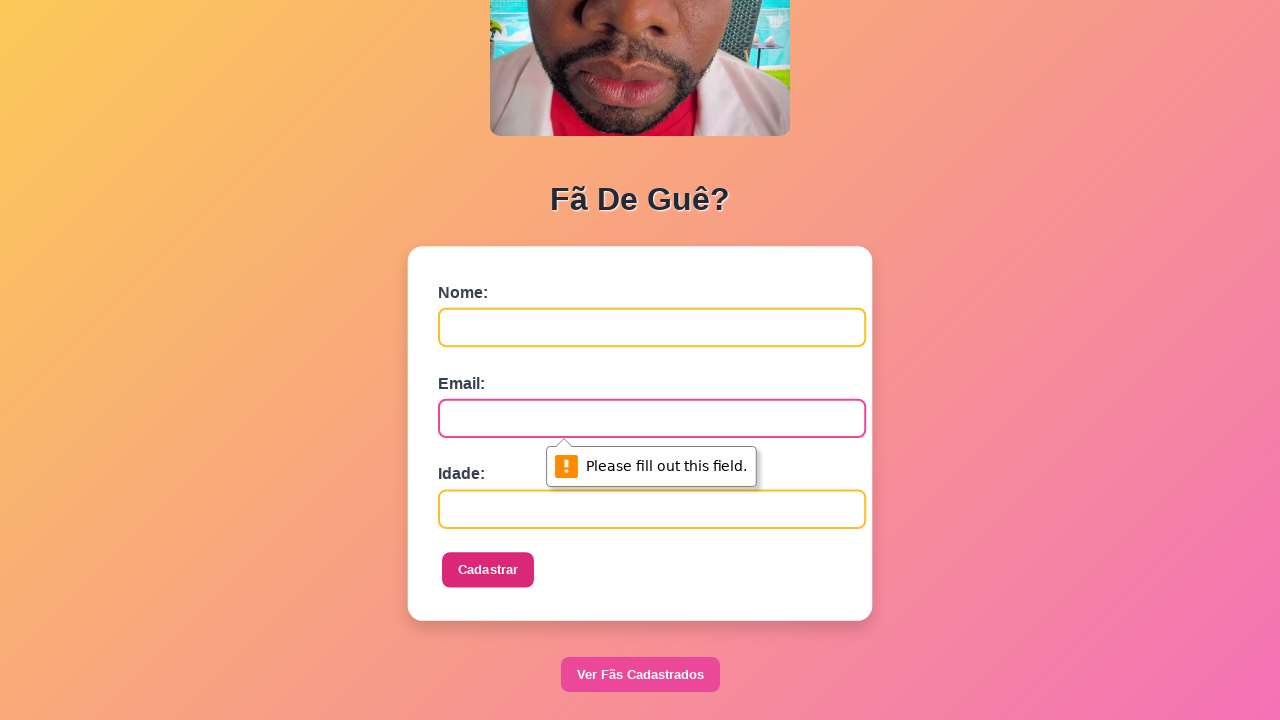

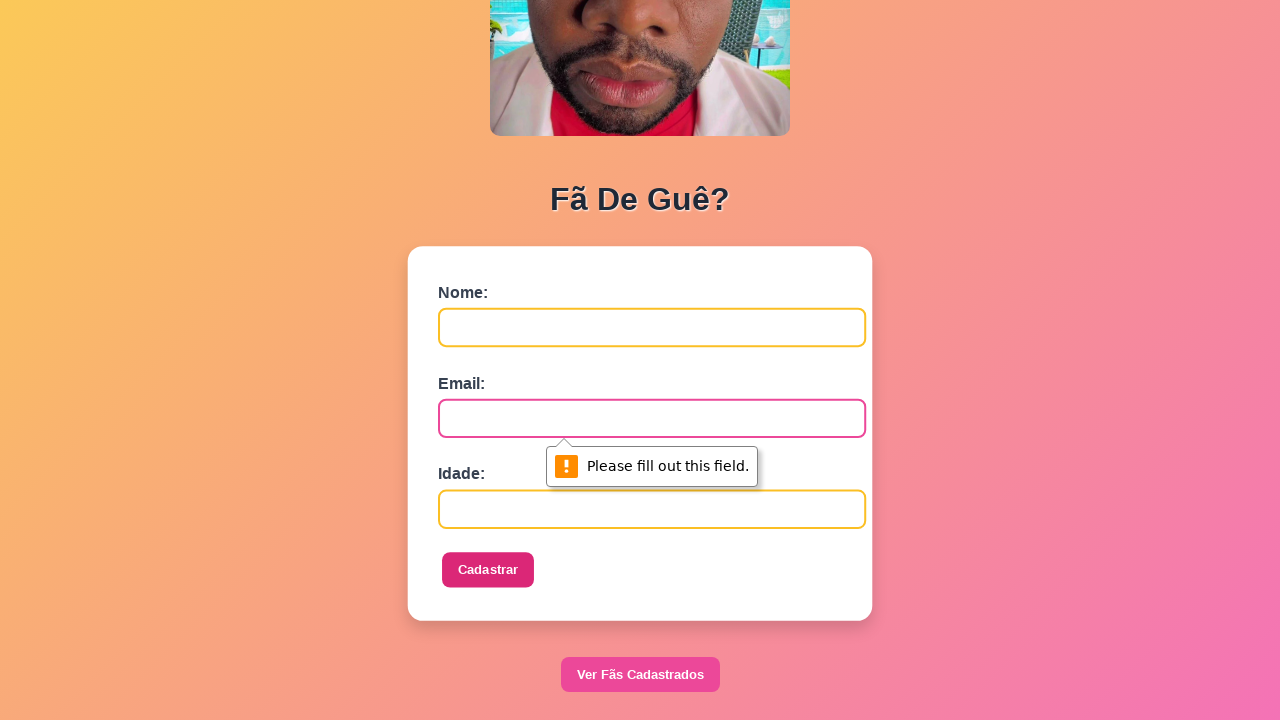